Tests dynamic checkbox functionality by checking its initial state, clicking it, and verifying the state change

Starting URL: https://v1.training-support.net/selenium/dynamic-controls

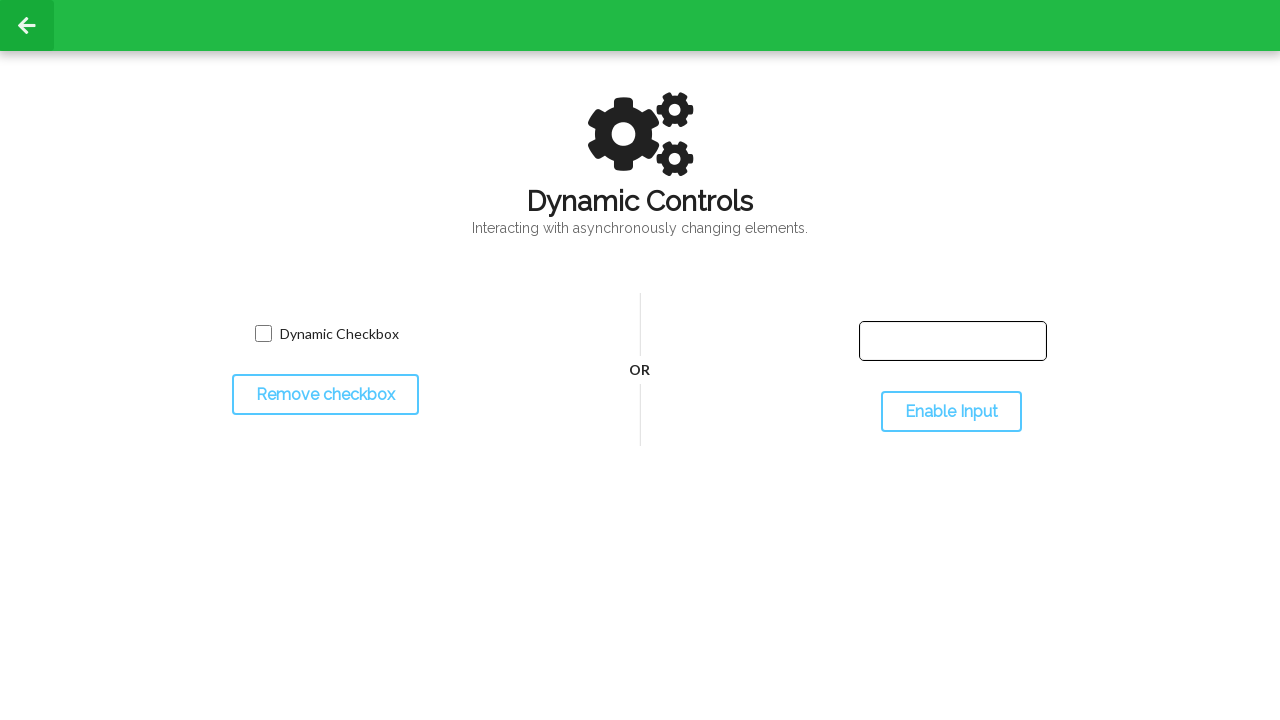

Located dynamic checkbox element
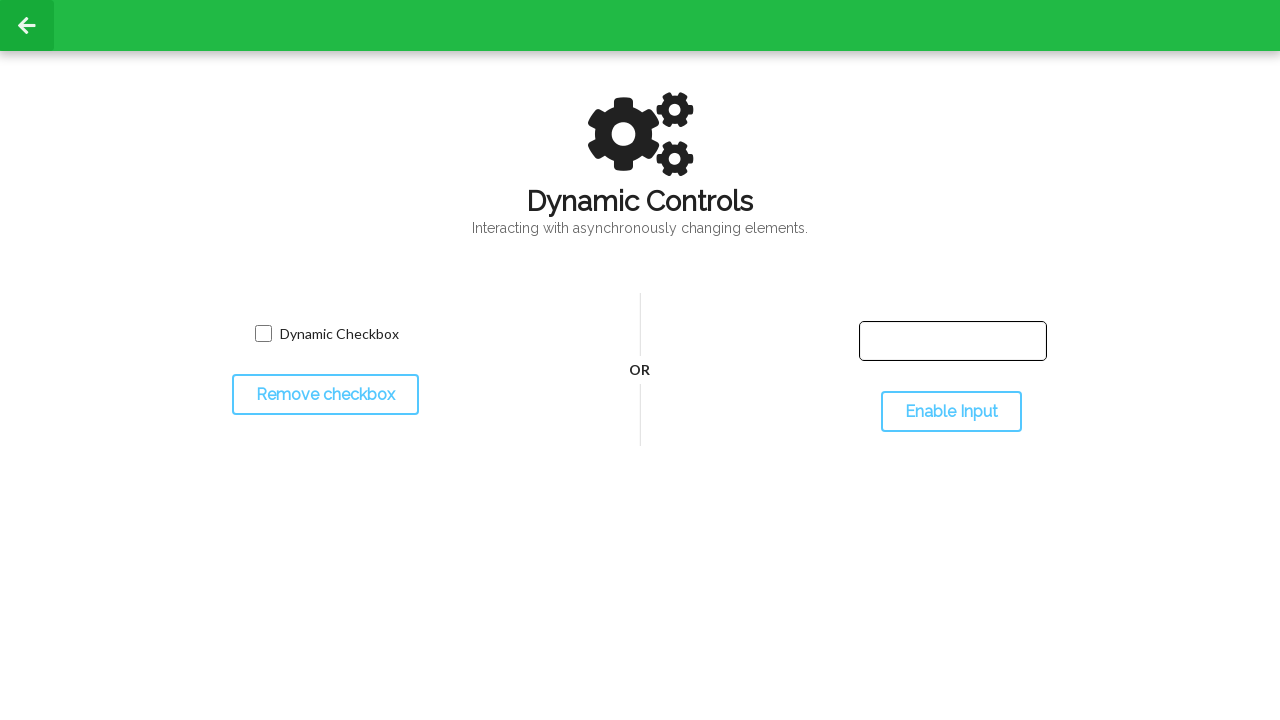

Clicked checkbox to toggle its state at (263, 334) on xpath=//*[@id='dynamicCheckbox']/input
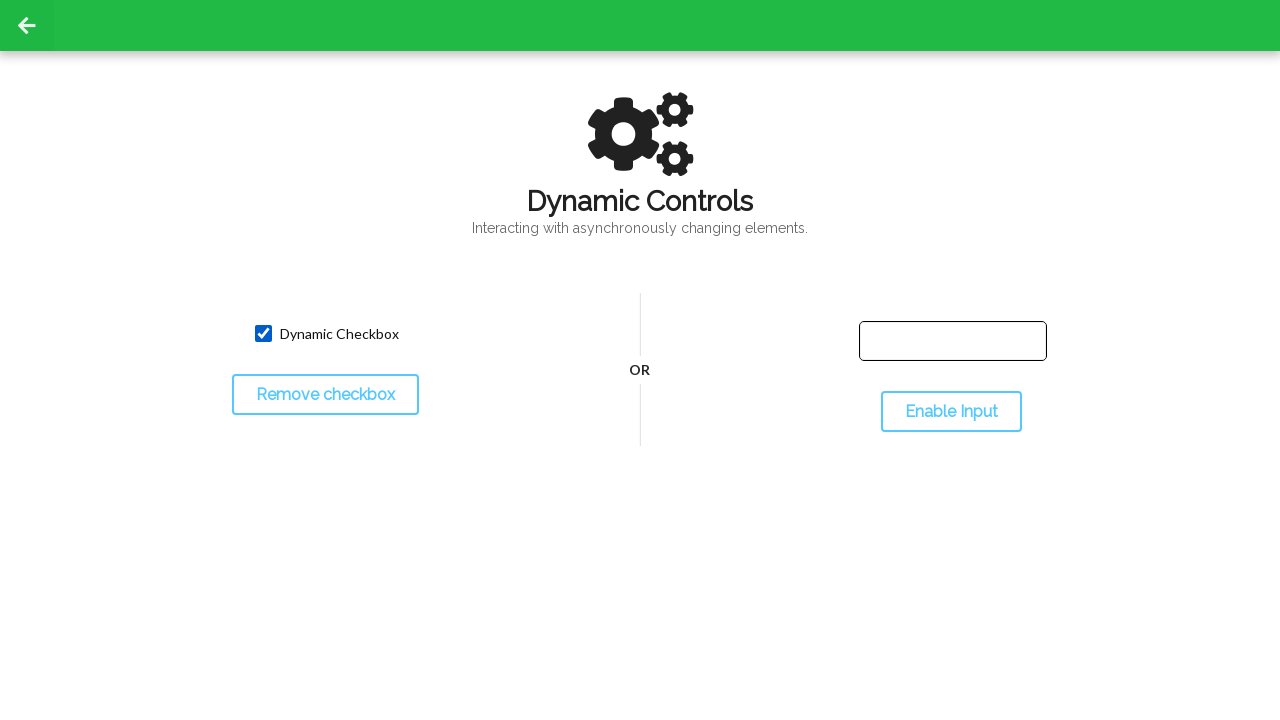

Waited 500ms for checkbox state change to register
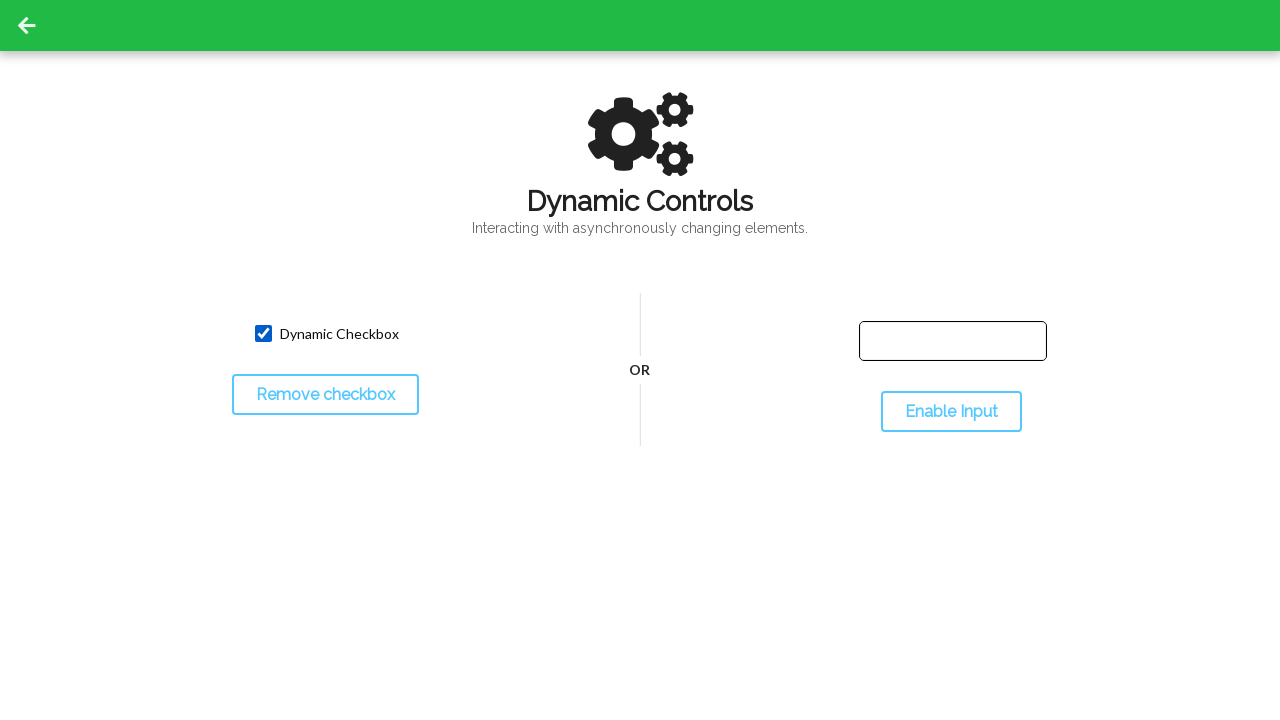

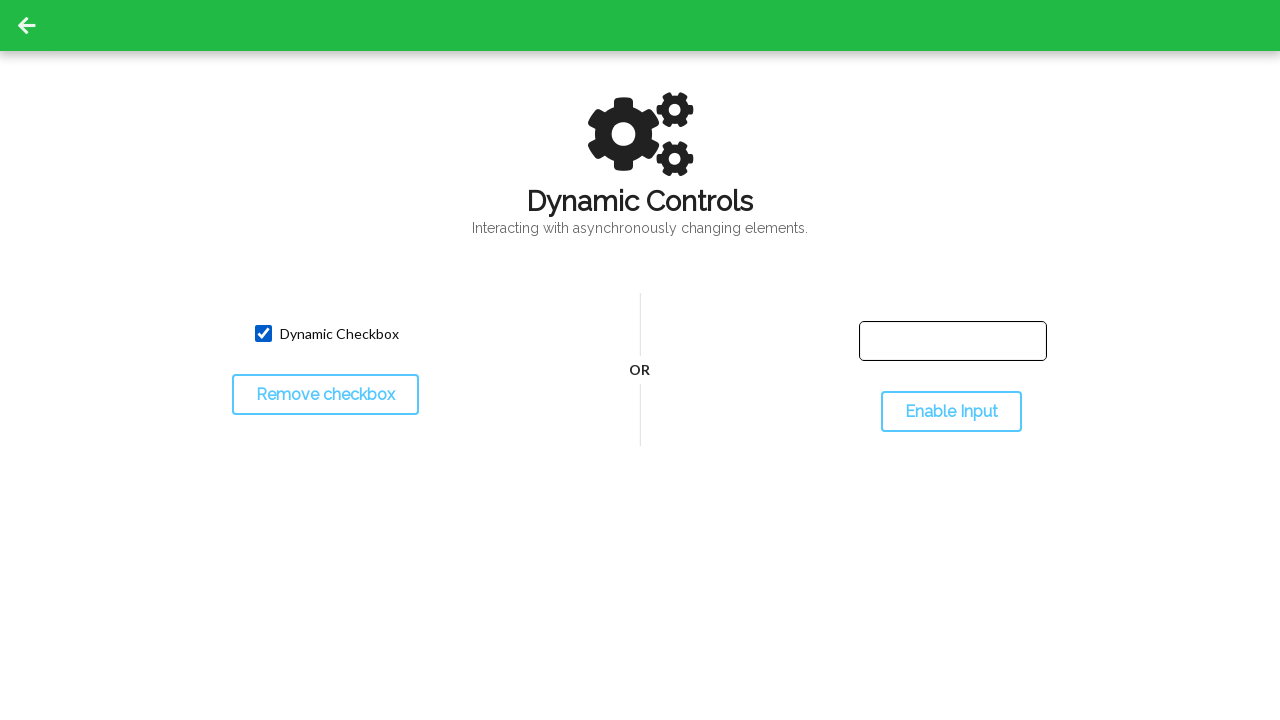